Tests the review submission functionality by navigating to a book page, filling out a review form with rating and details, and submitting it

Starting URL: http://practice.automationtesting.in/

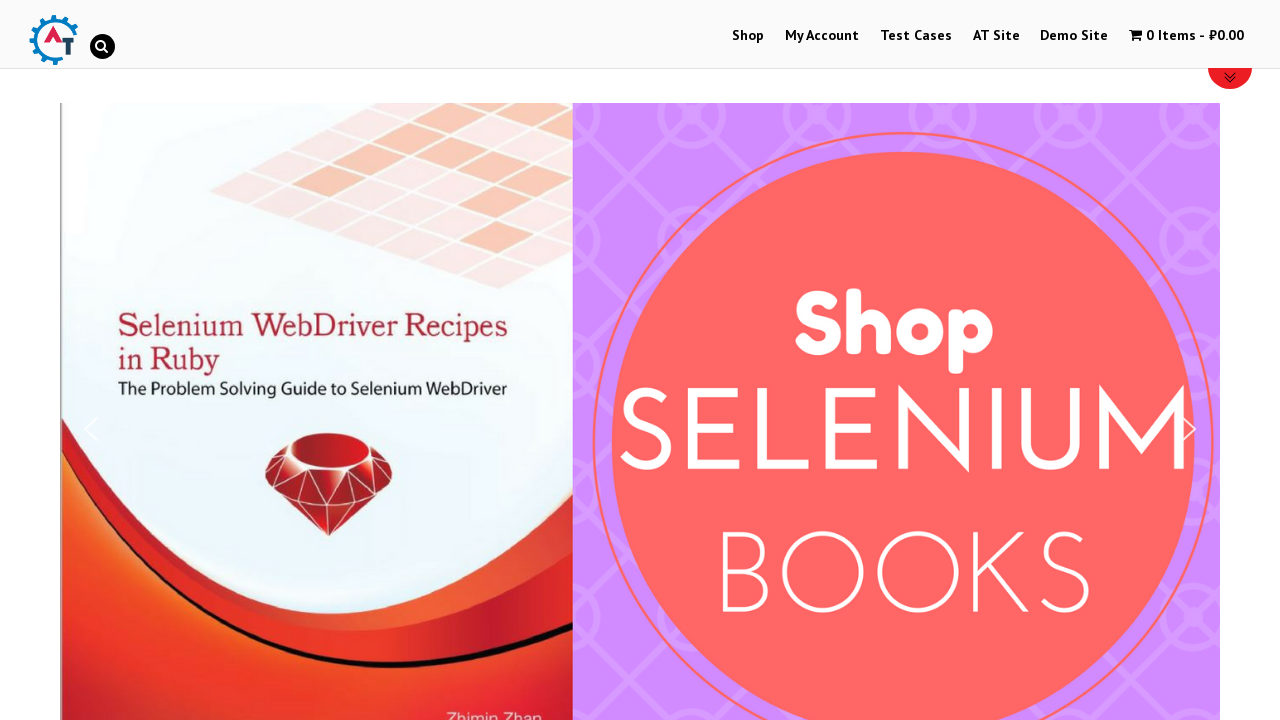

Scrolled down 600 pixels on the home page
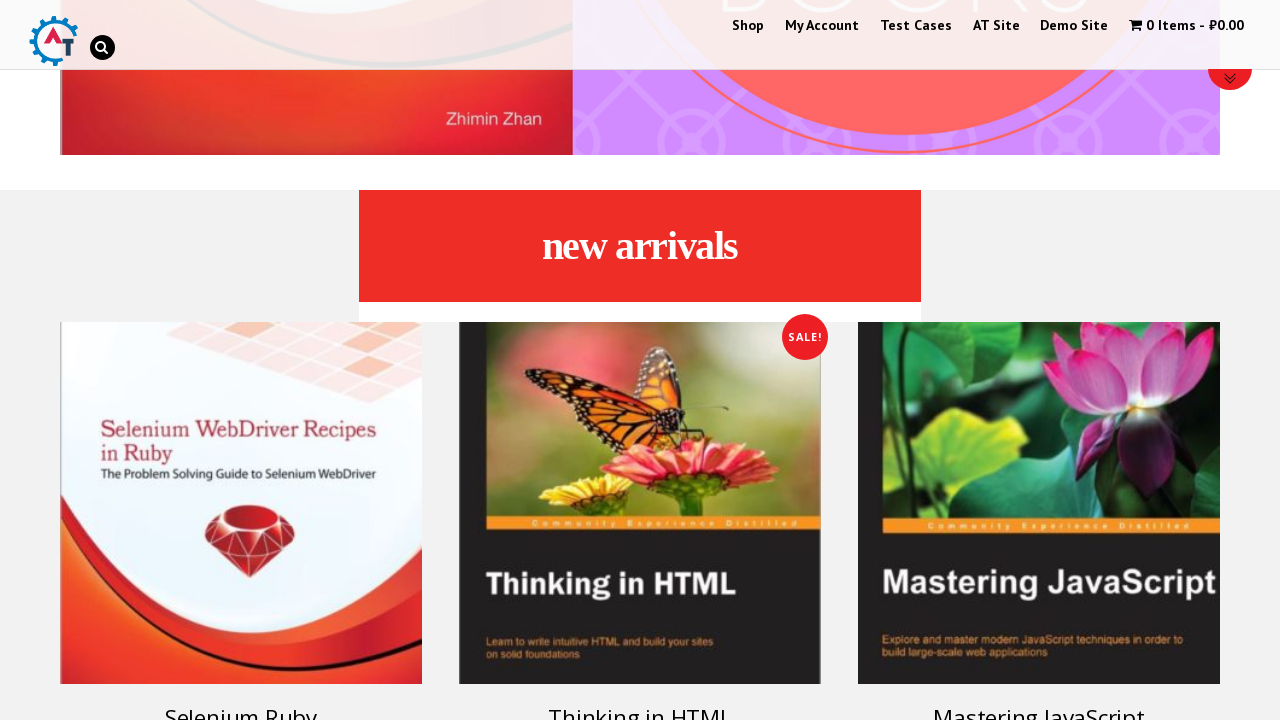

Clicked on 'Selenium Ruby' book at (241, 503) on [title="Selenium Ruby"]
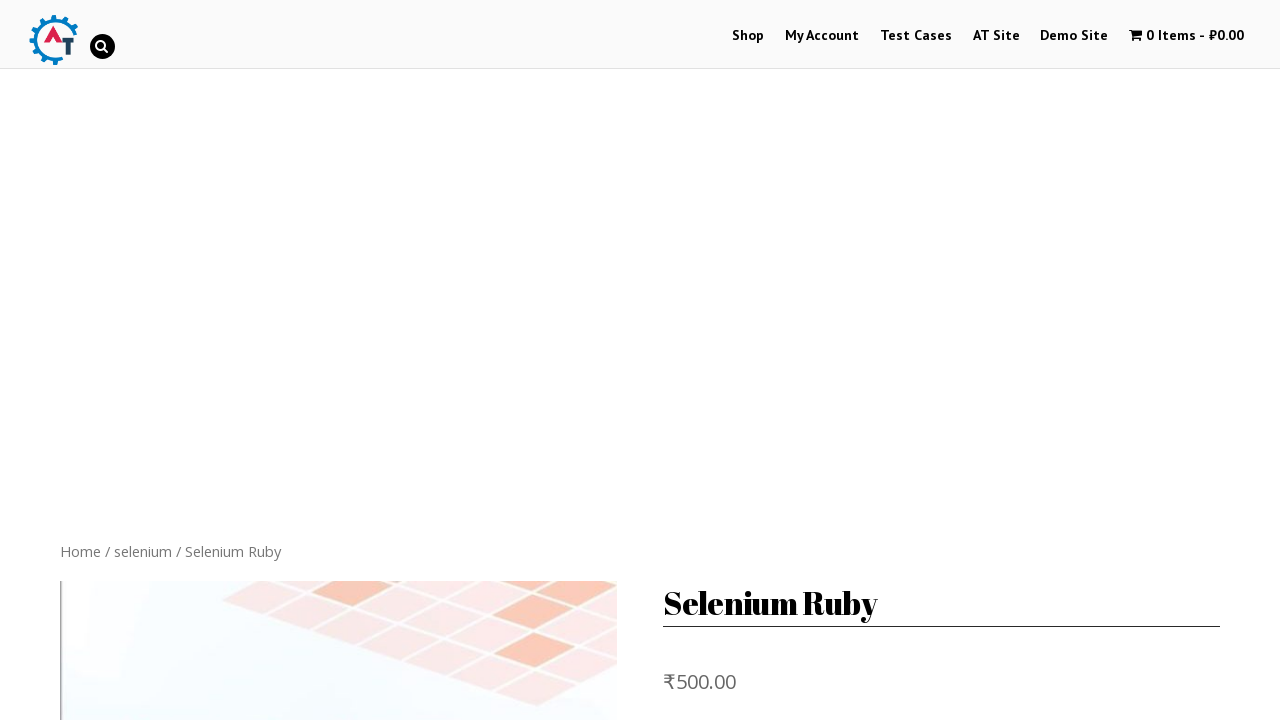

Clicked on REVIEWS tab at (309, 360) on a[href="#tab-reviews"]
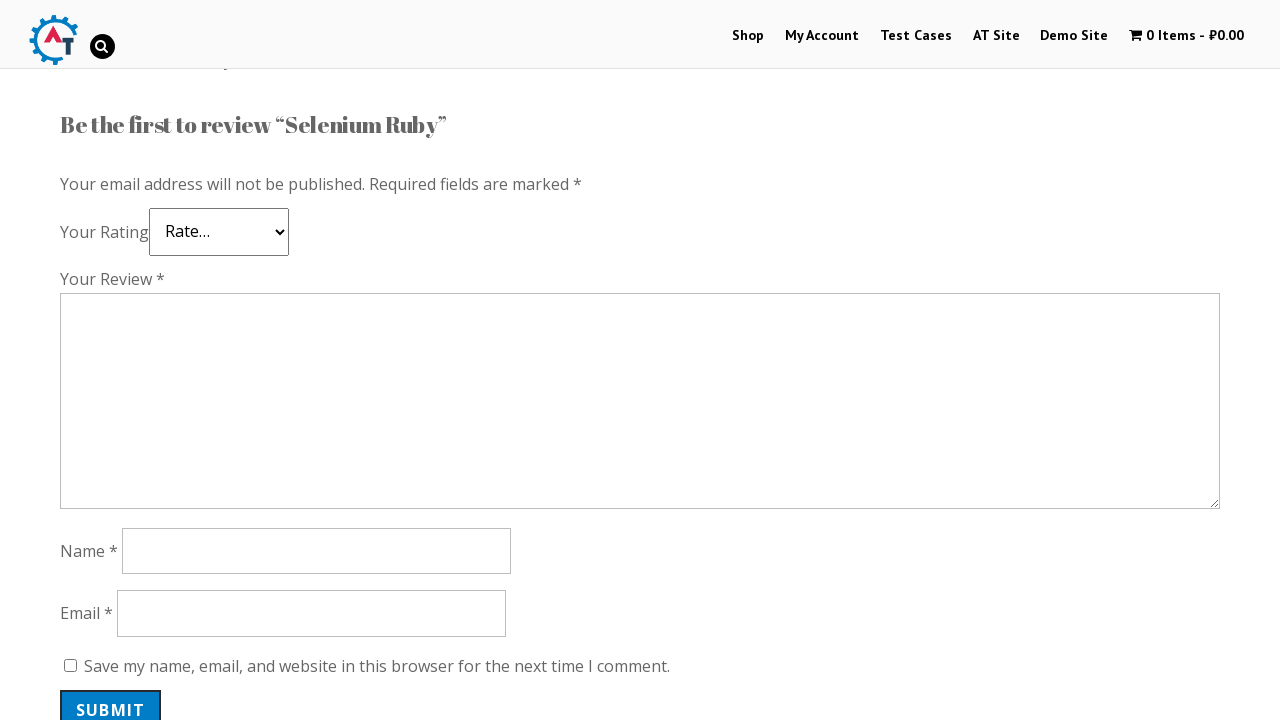

Selected 5-star rating at (132, 244) on a.star-5
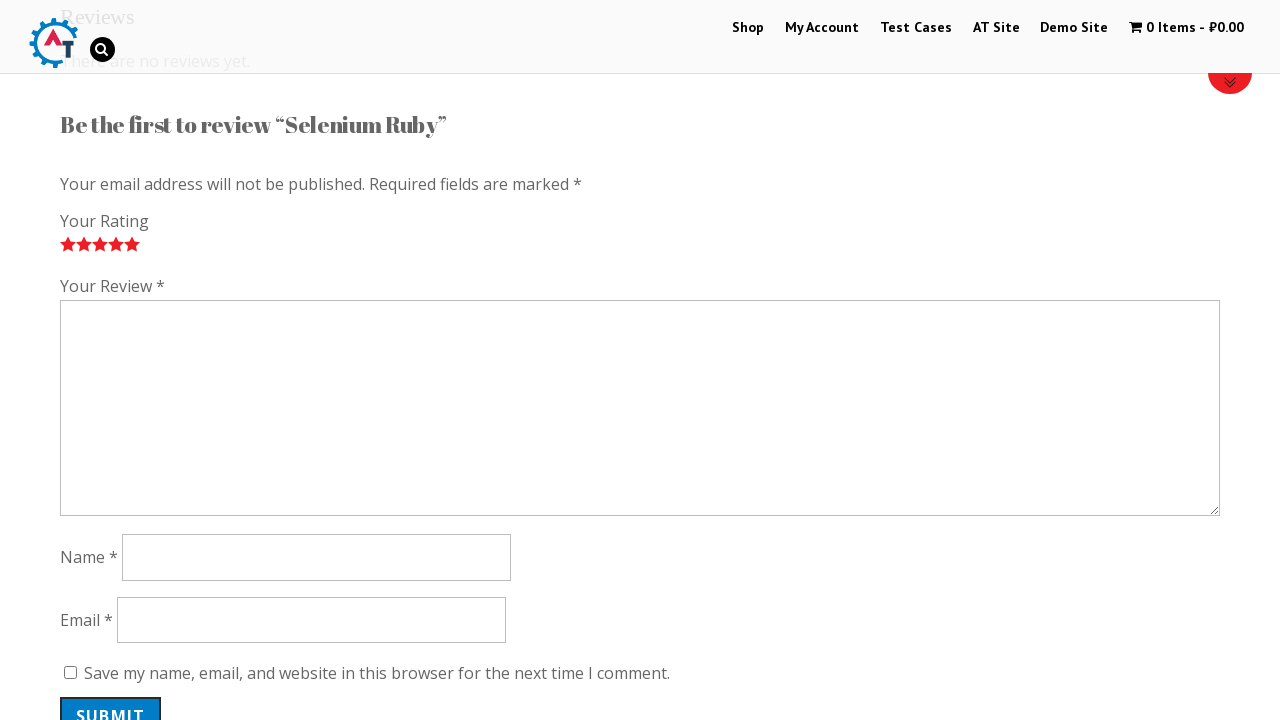

Filled review comment field with 'Nice book!' on #comment
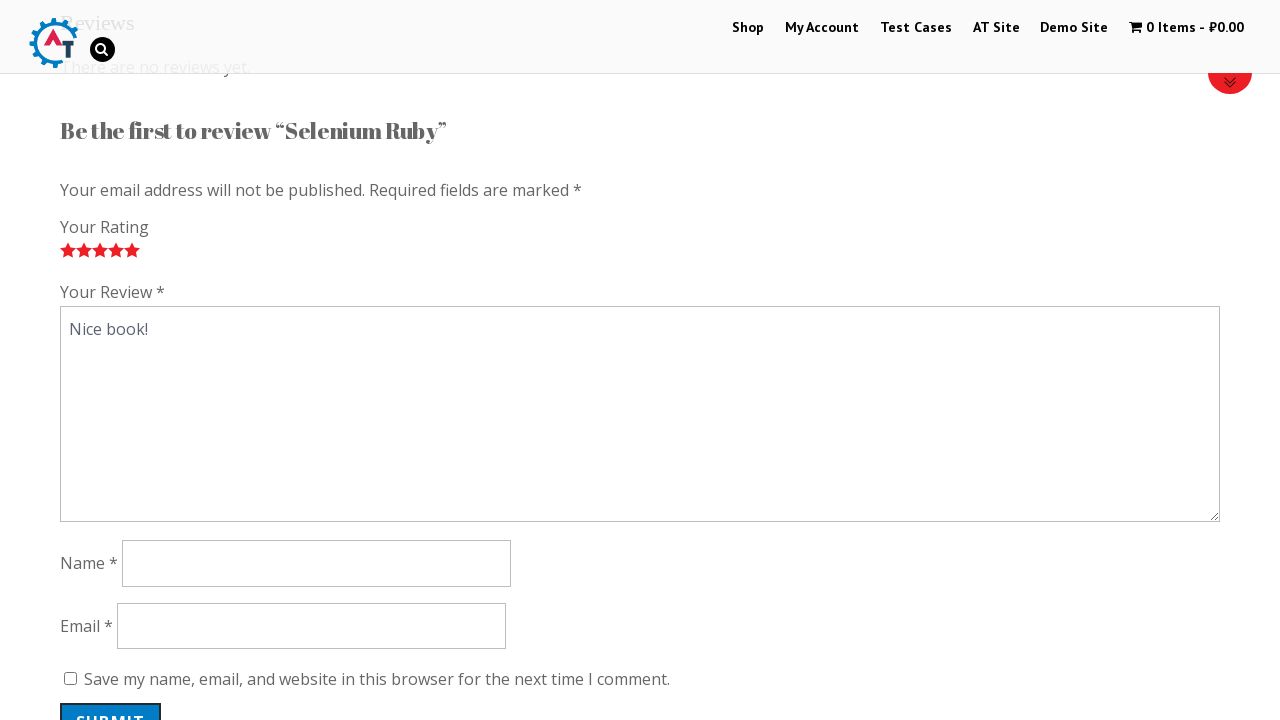

Filled author name field with 'Natali Oreiro' on #author
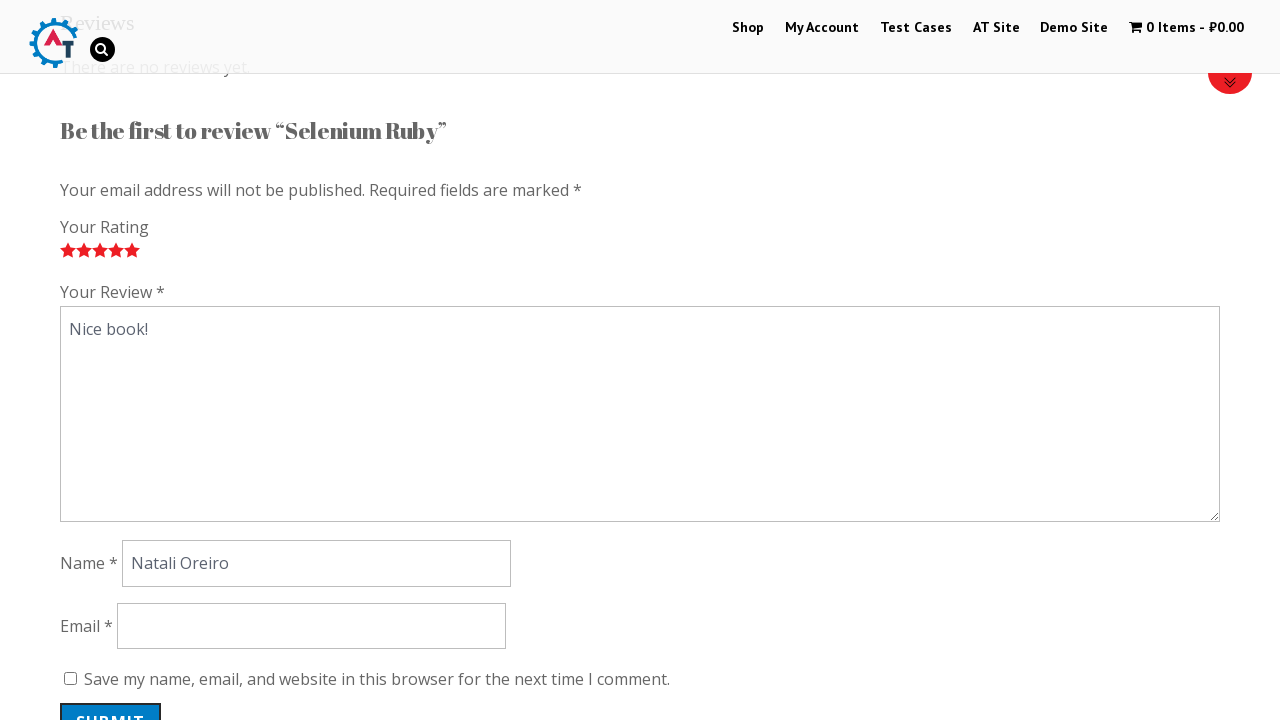

Filled email field with 'Nat_Oreiro@gmail.com' on #email
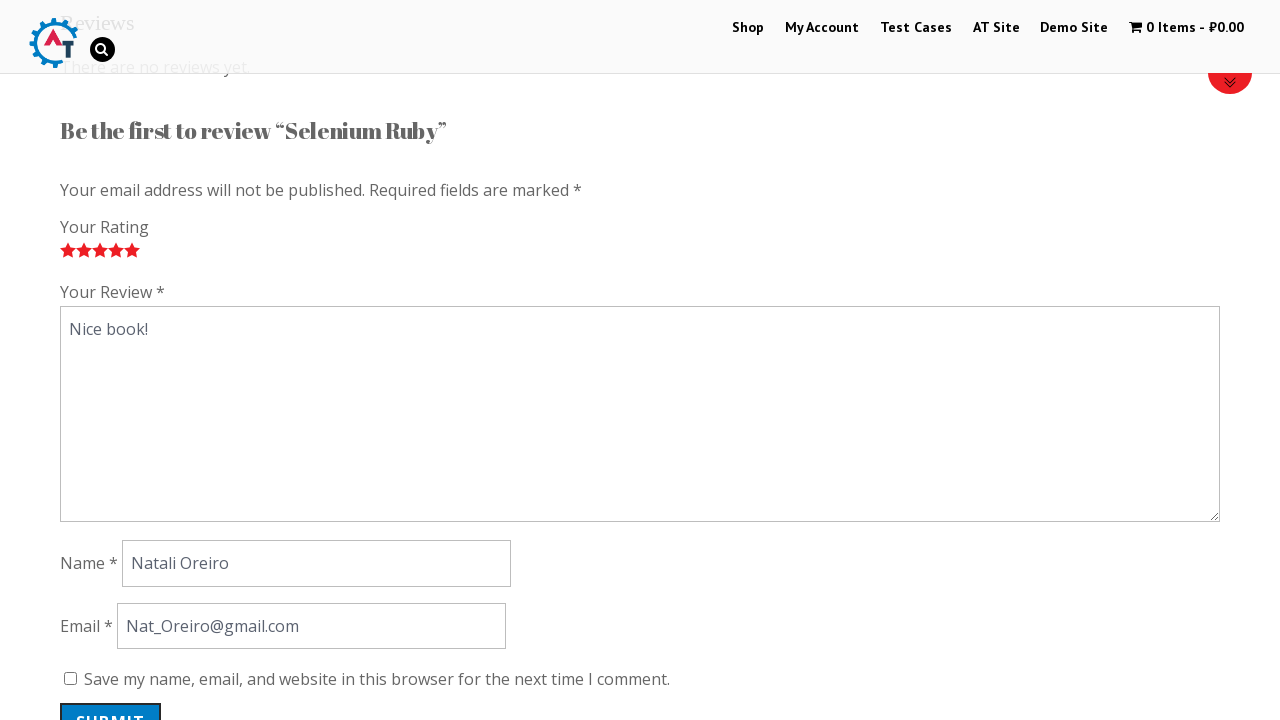

Submitted the review at (111, 700) on #submit
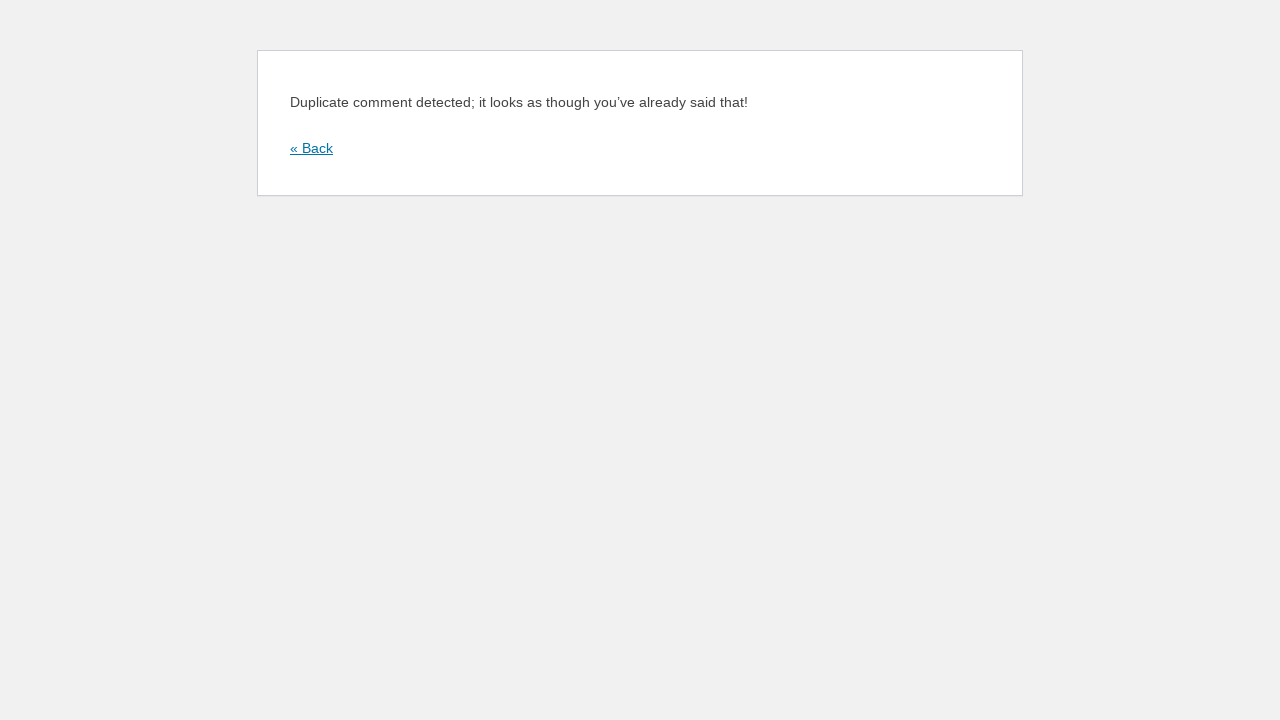

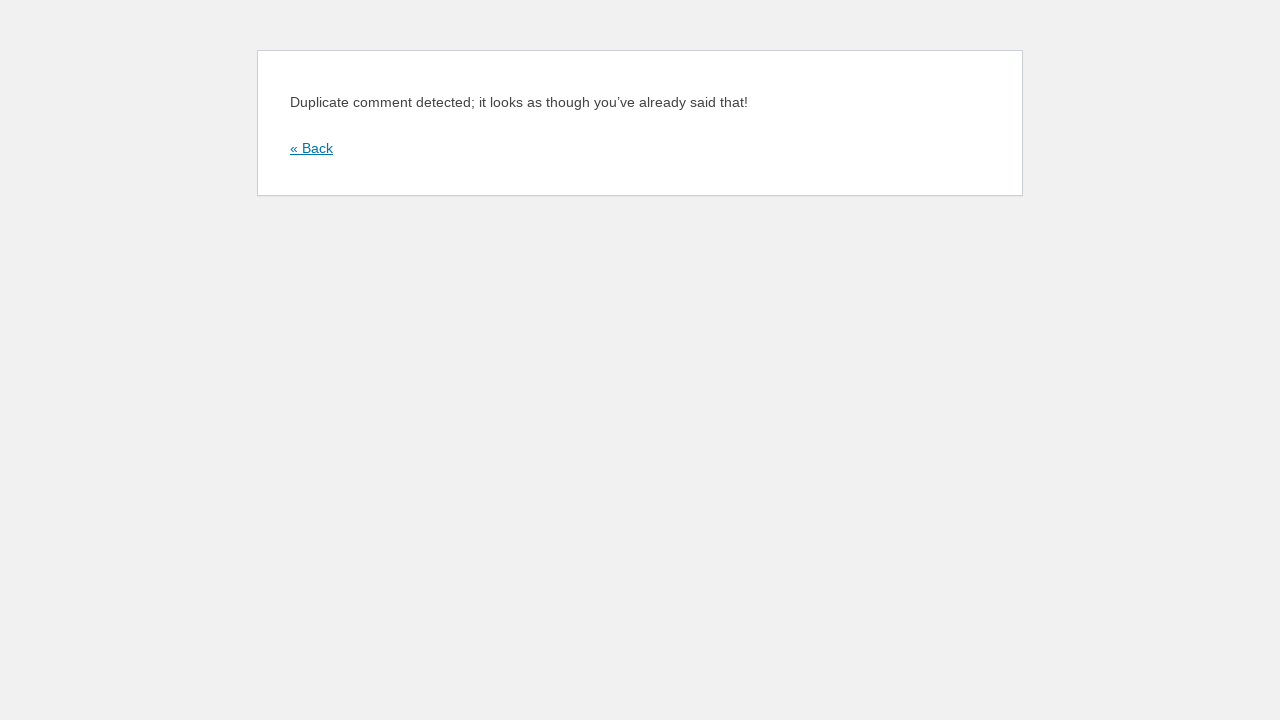